Tests handling of a simple alert by clicking a button and accepting the alert

Starting URL: https://demoqa.com/alerts

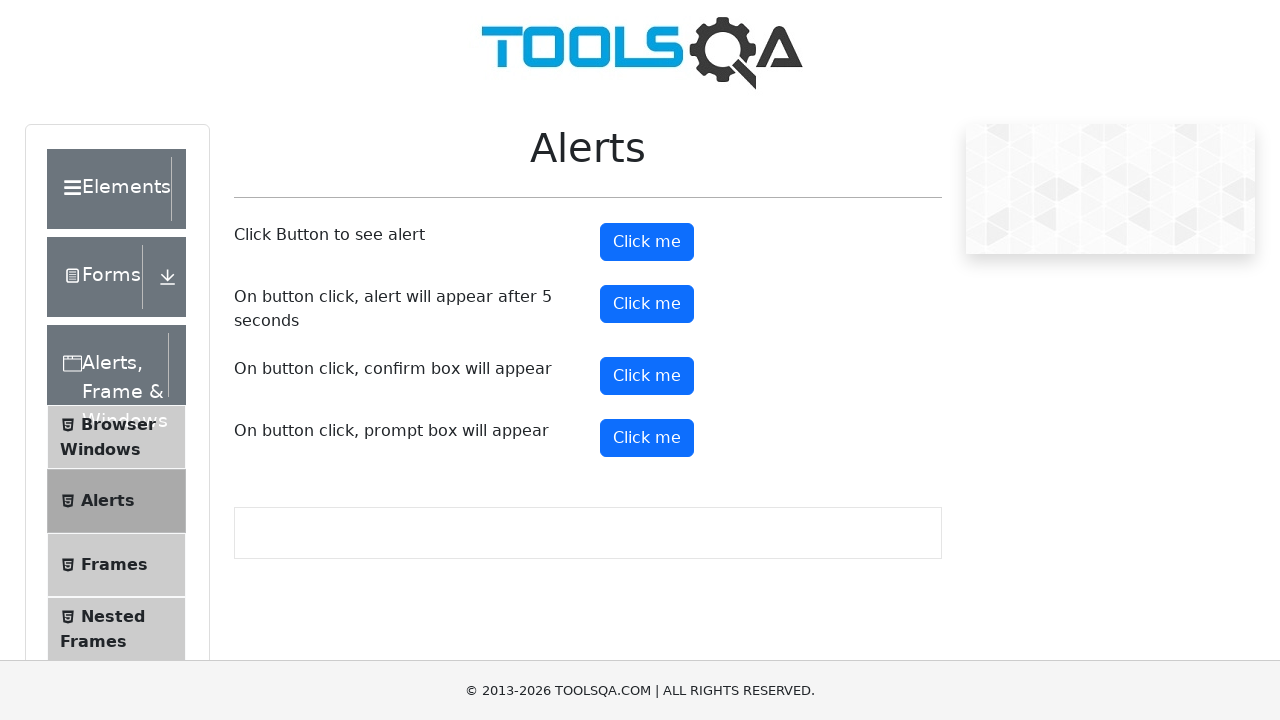

Clicked button to trigger alert at (647, 242) on xpath=//button[contains(text(),'Click me')]
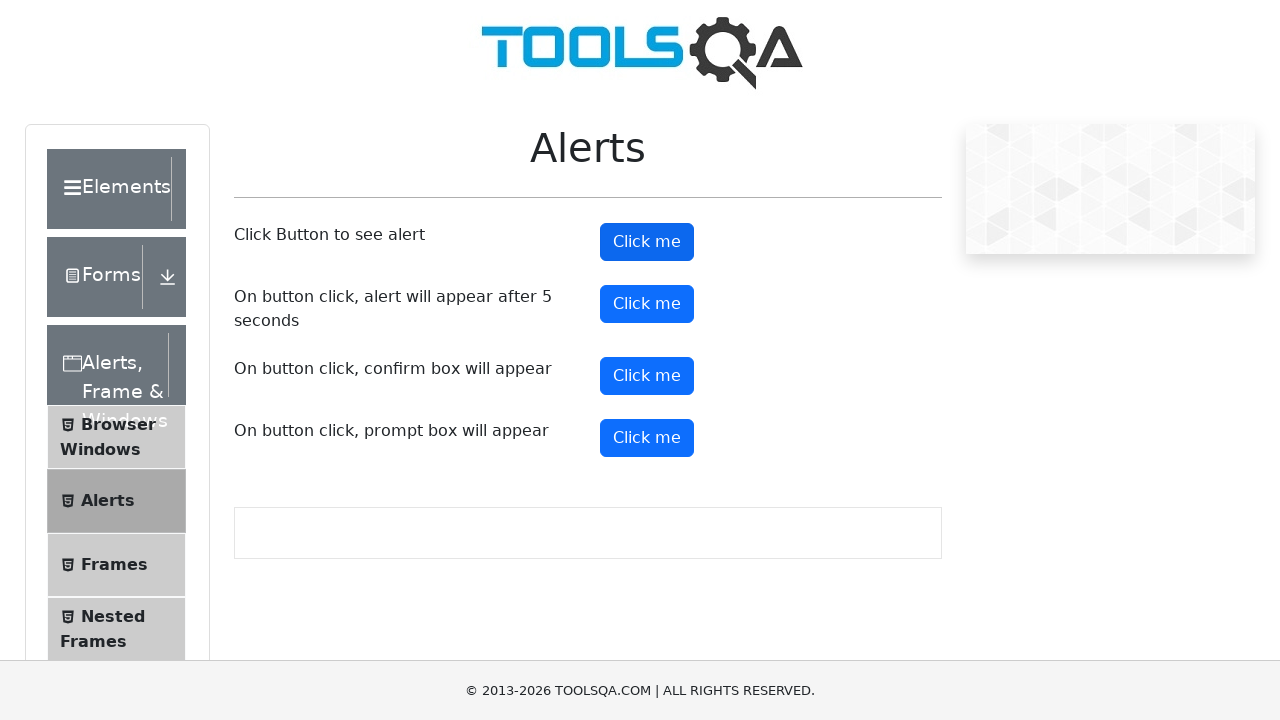

Set up dialog handler to accept alert
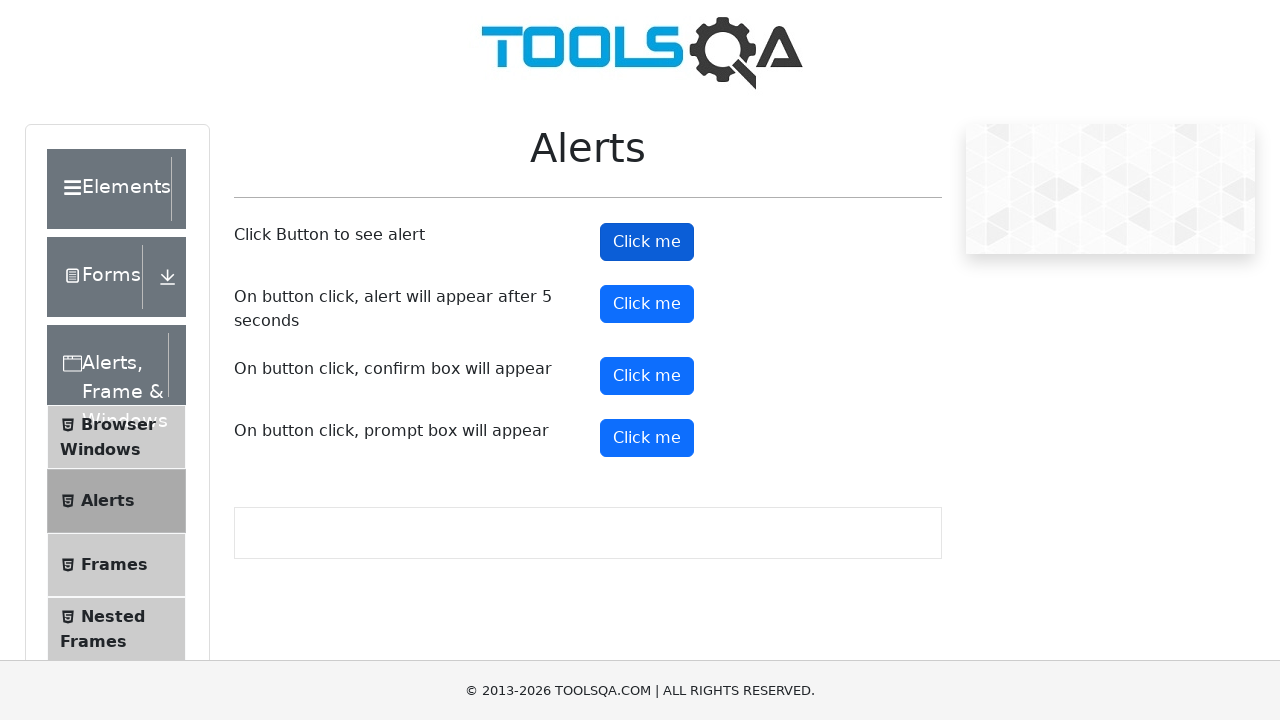

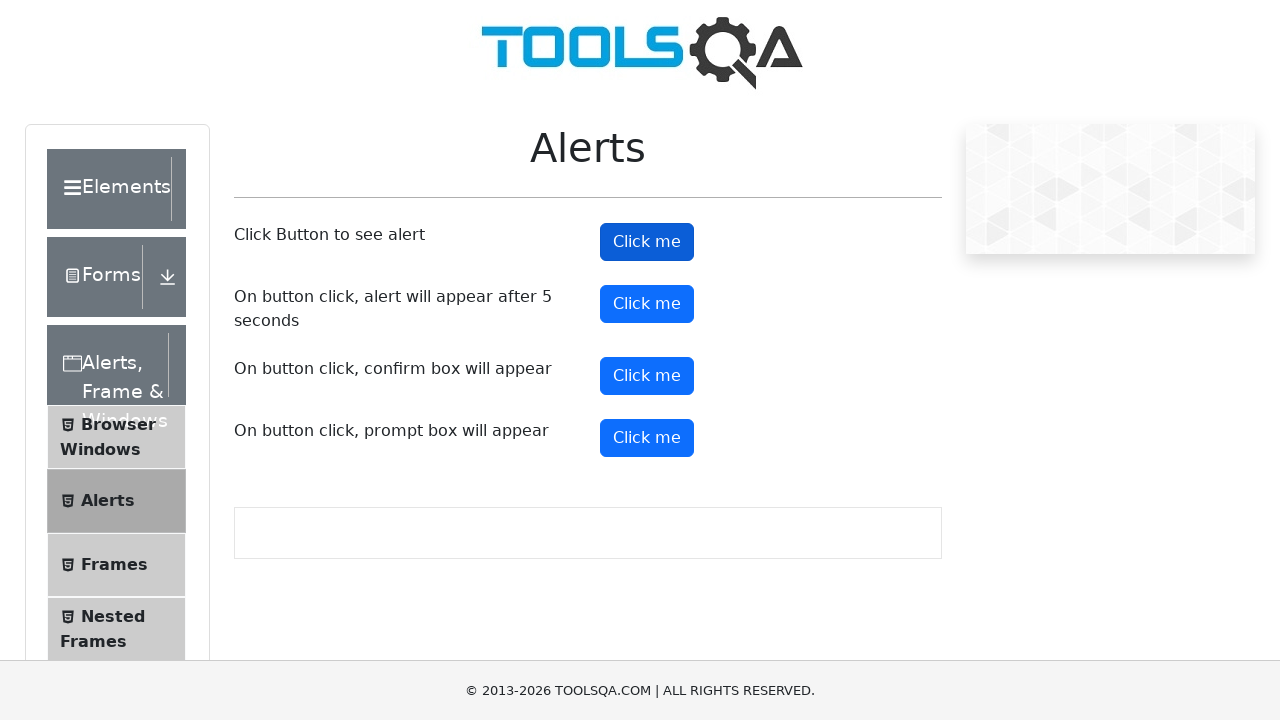